Verifies the CSS background-color property of an element

Starting URL: http://guinea-pig.webdriver.io/

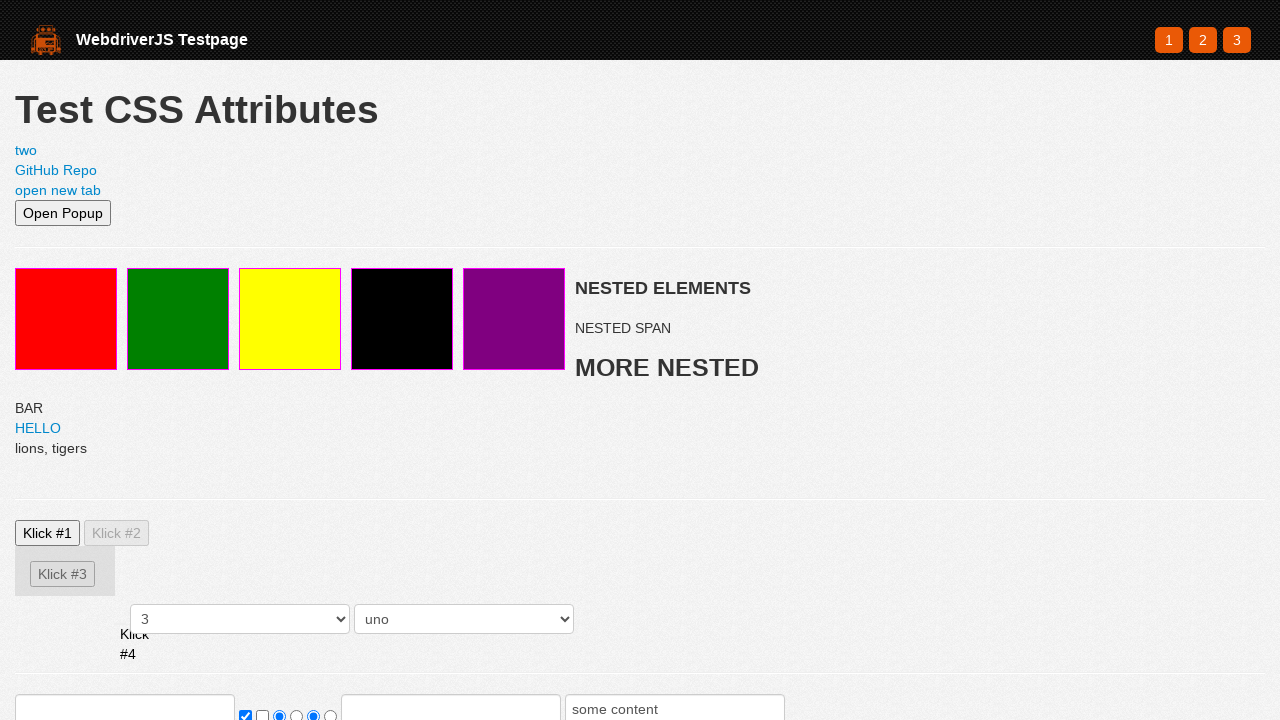

Navigated to guinea-pig.webdriver.io
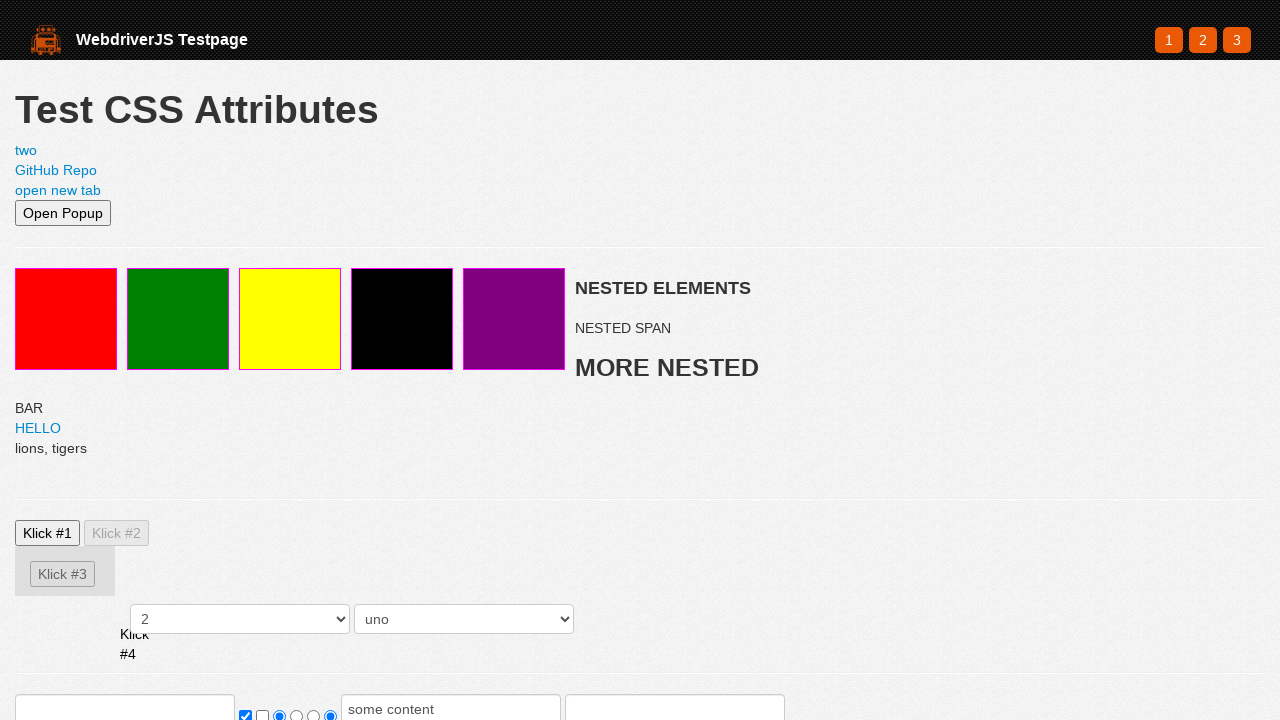

Retrieved computed background-color CSS property from .red element
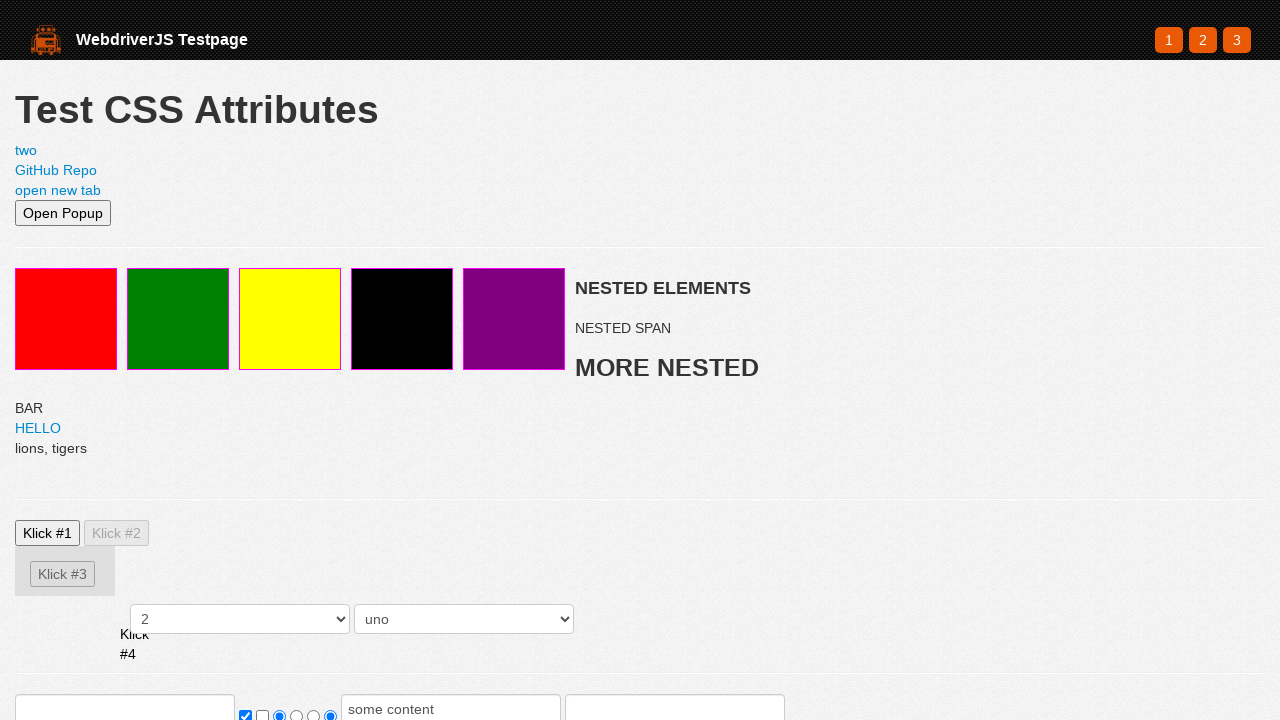

Verified CSS background-color contains red values (255, 0)
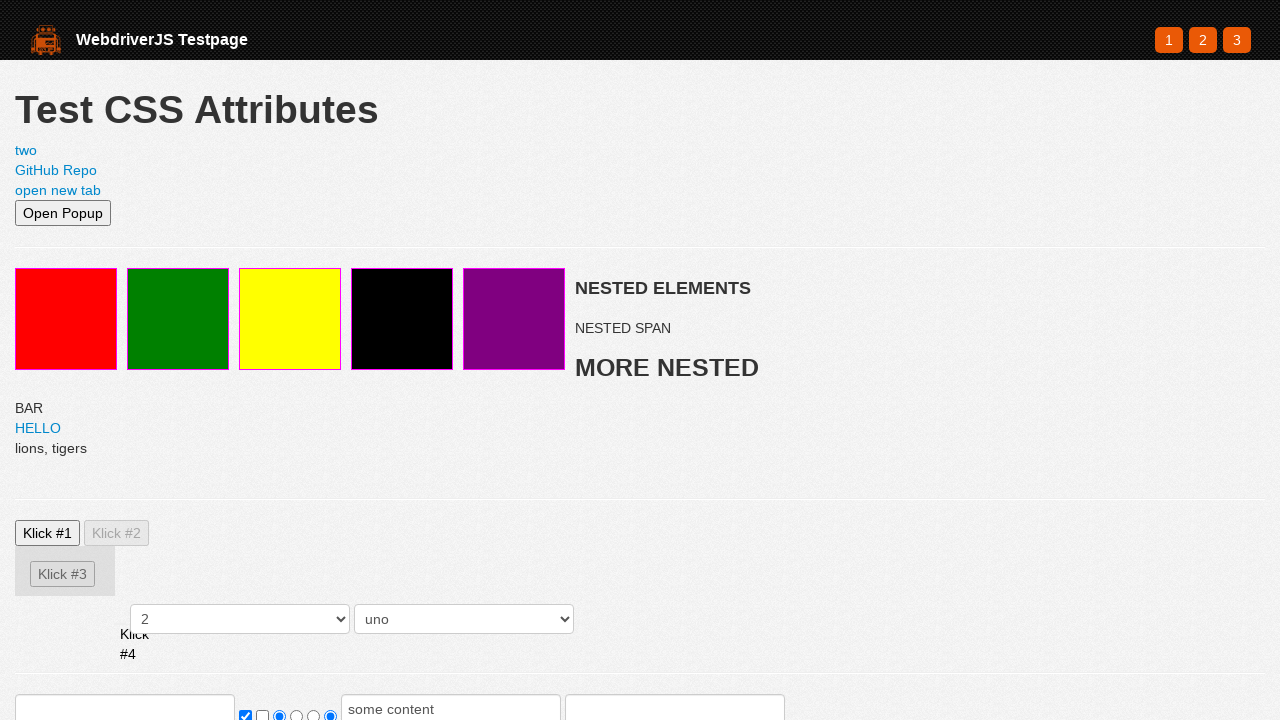

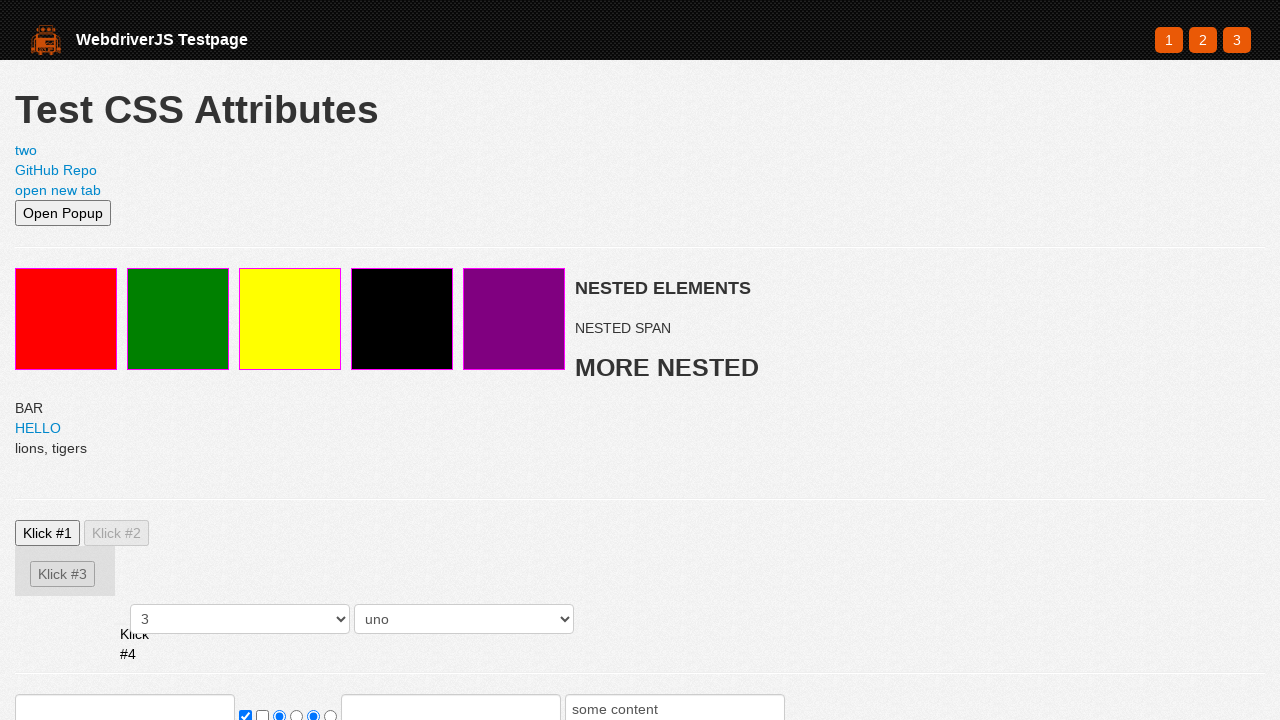